Tests the search input field functionality on a shopping site by typing a search term, clearing it, and typing another term to verify the input field works correctly.

Starting URL: https://rahulshettyacademy.com/seleniumPractise/#/

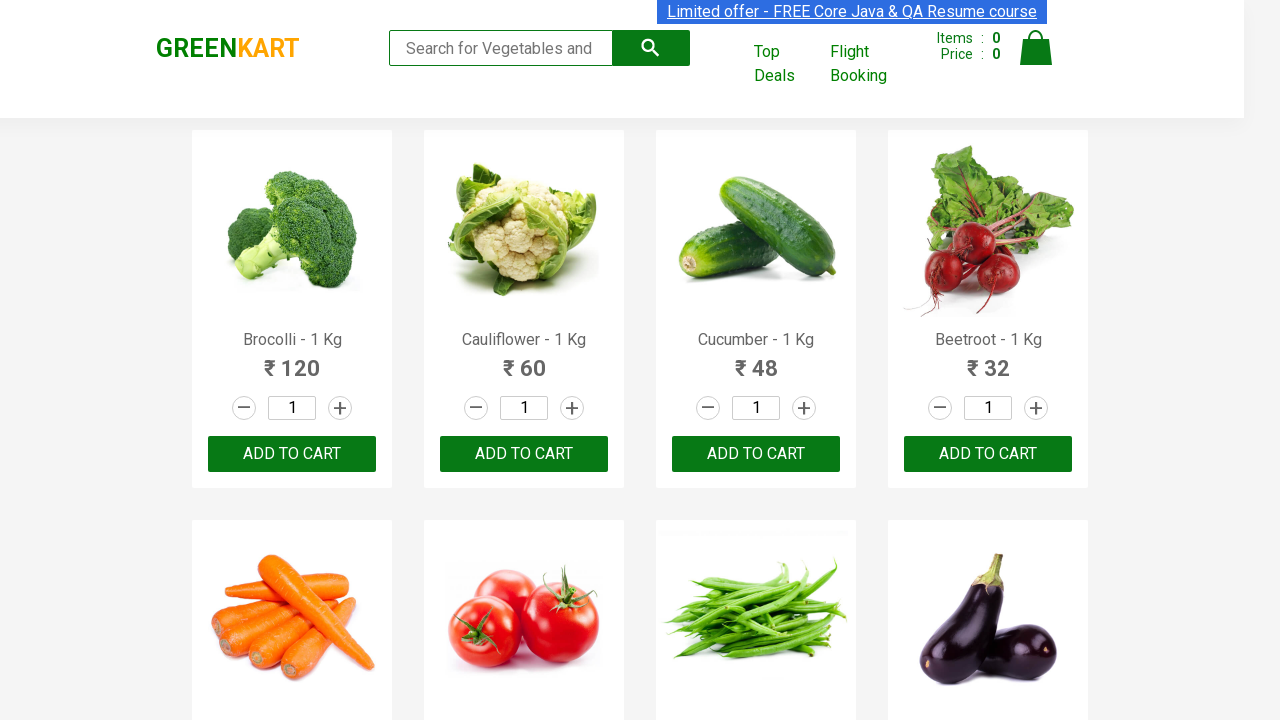

Waited for page to load with networkidle state
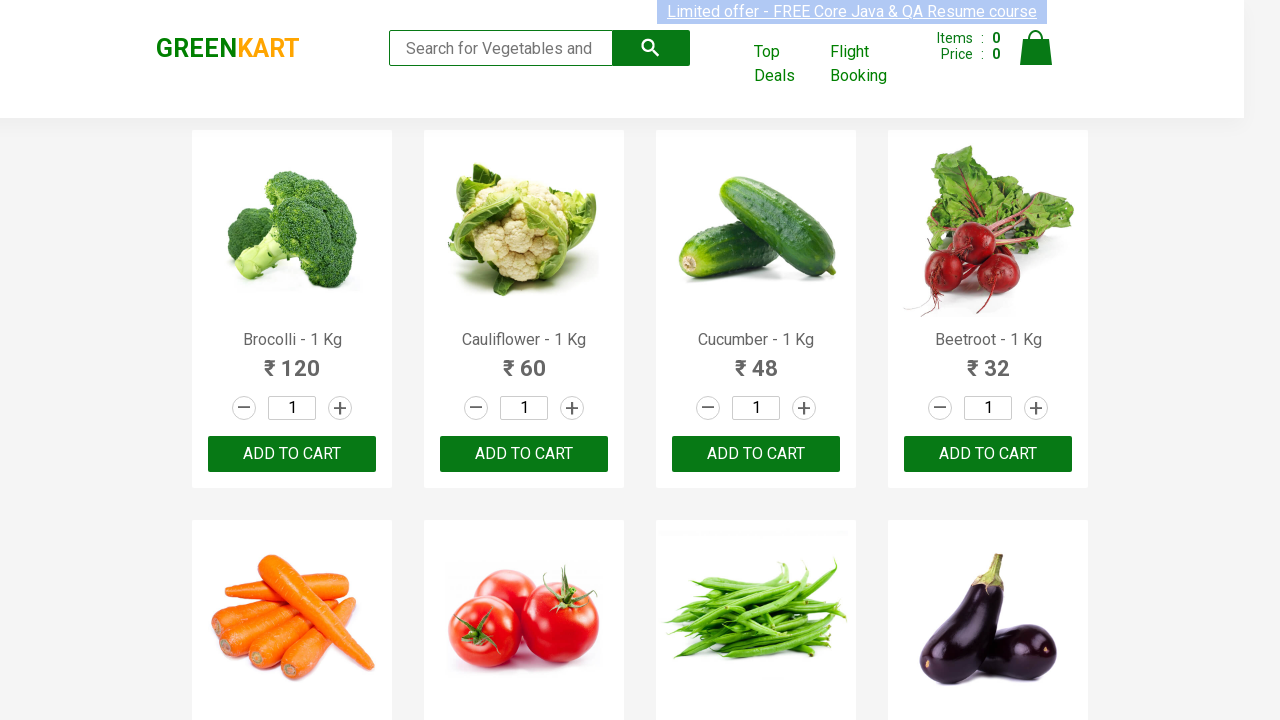

Verified page title is 'GreenKart - veg and fruits kart'
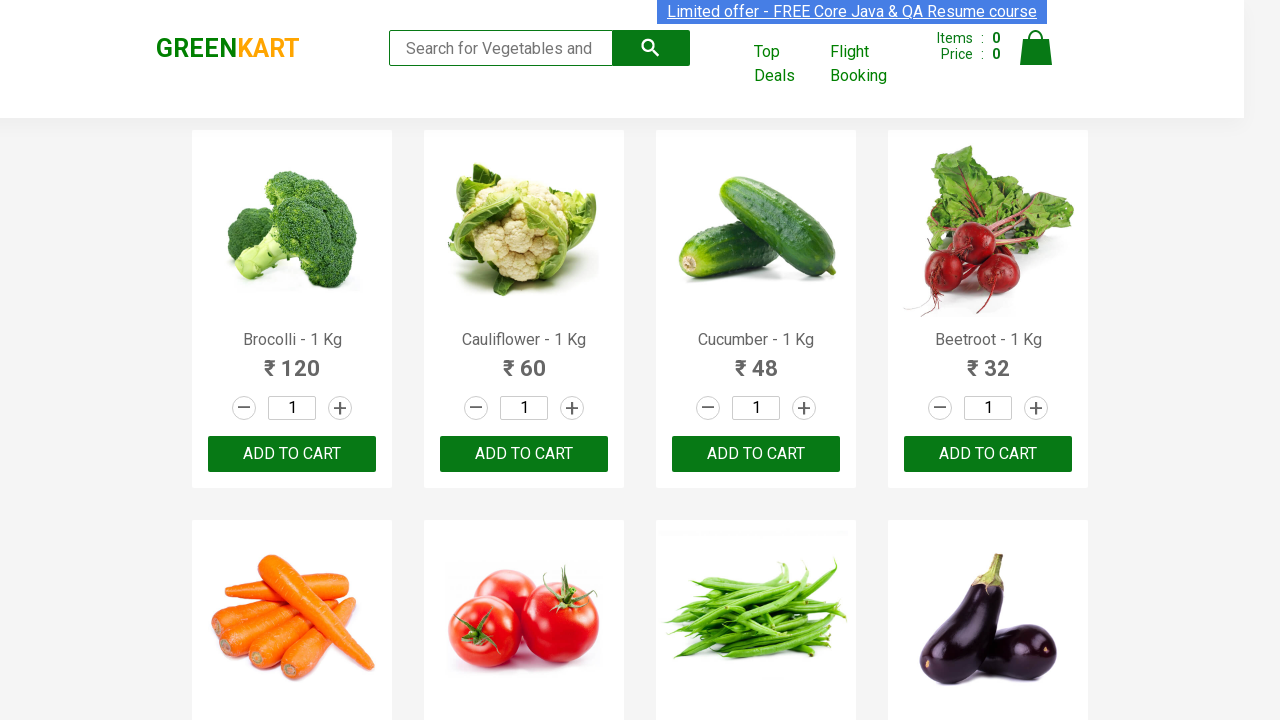

Typed 'Po' in the search input field on input.search-keyword
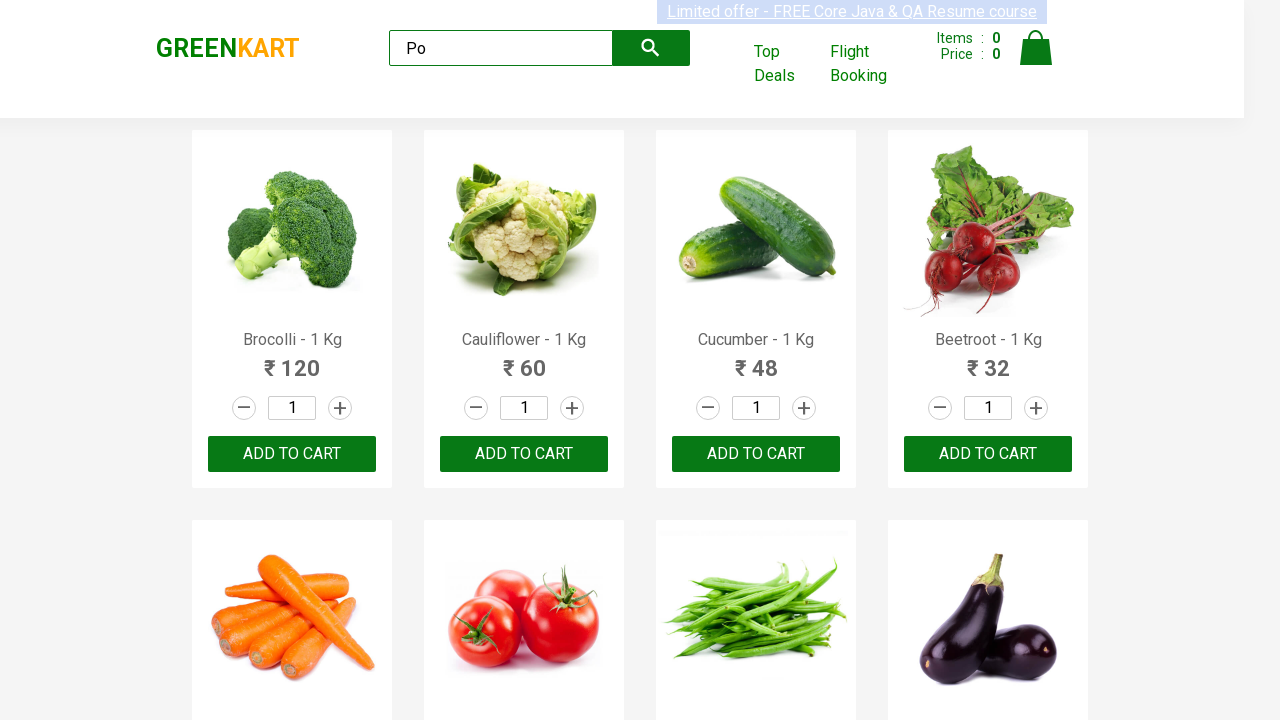

Waited 1200ms for filtering to occur
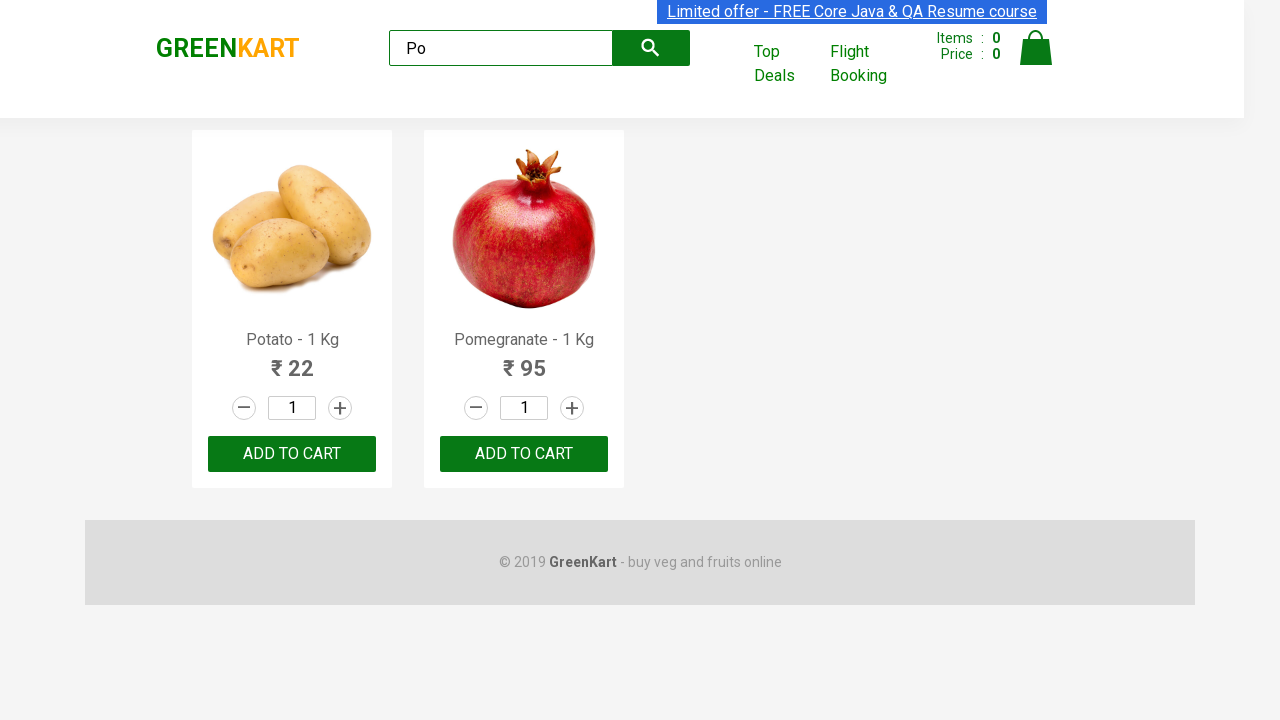

Cleared the search input field on input.search-keyword
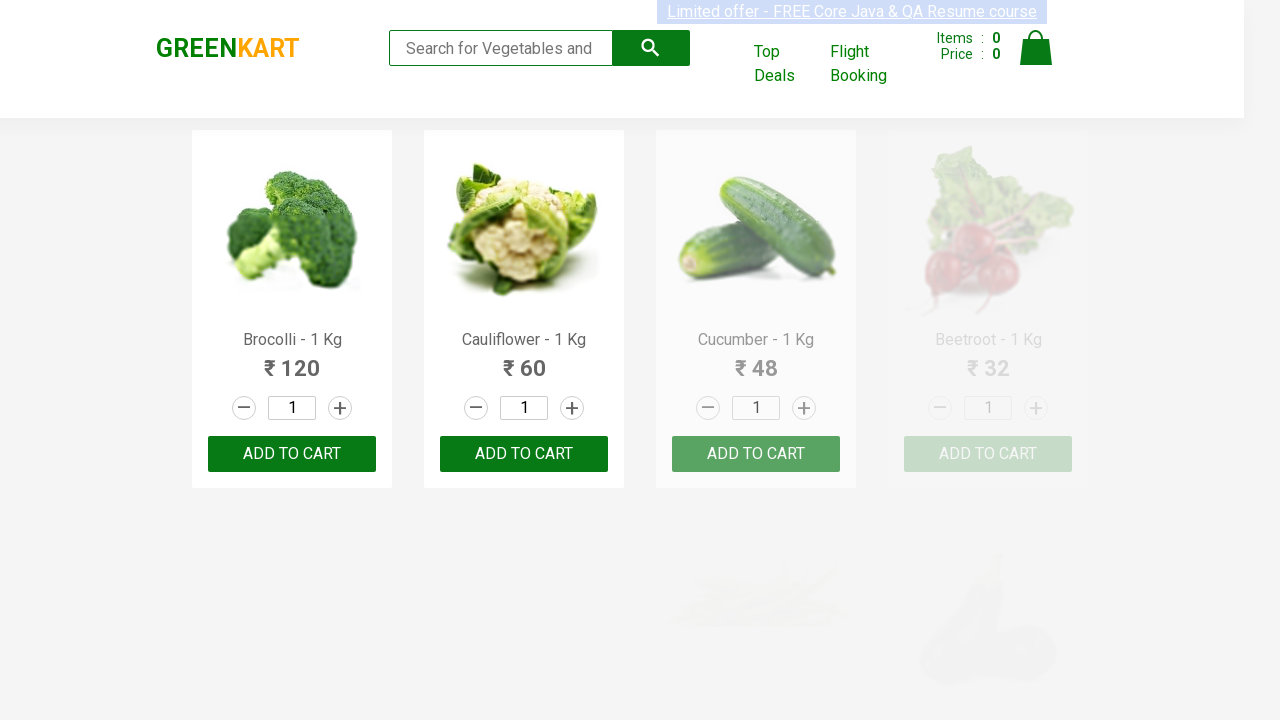

Waited 1200ms after clearing search field
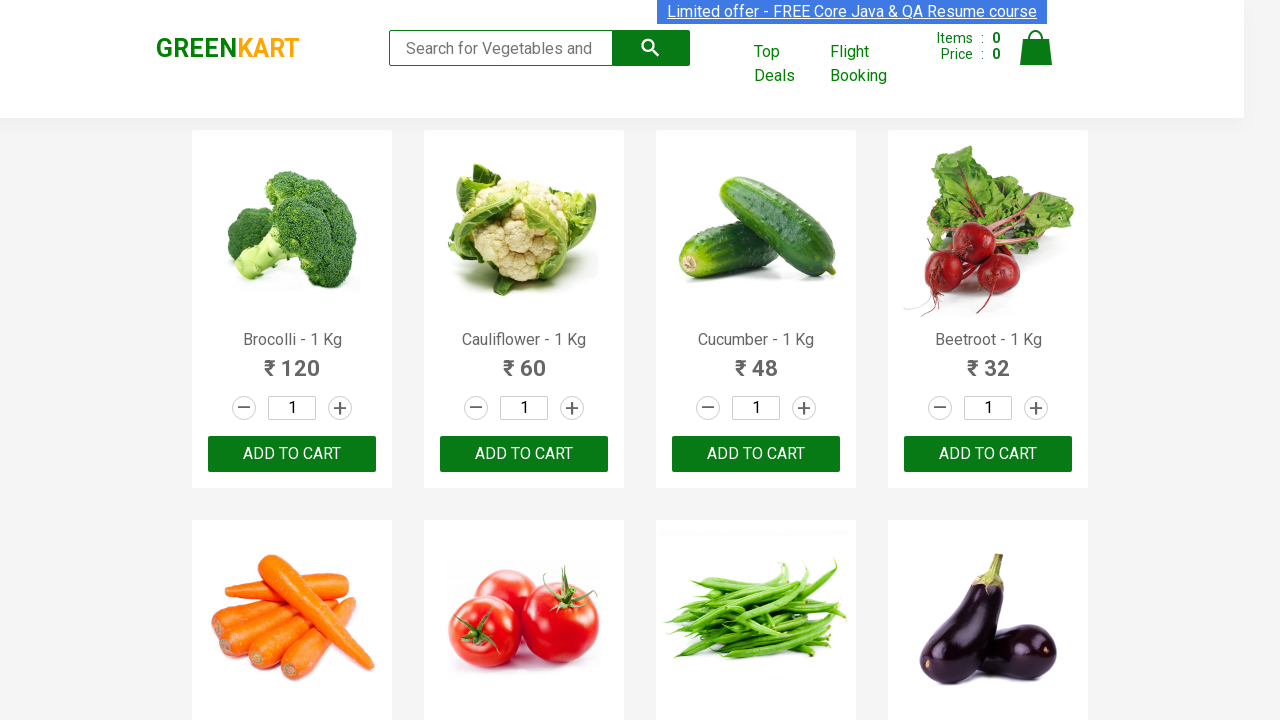

Typed 'Ca' in the search input field on input.search-keyword
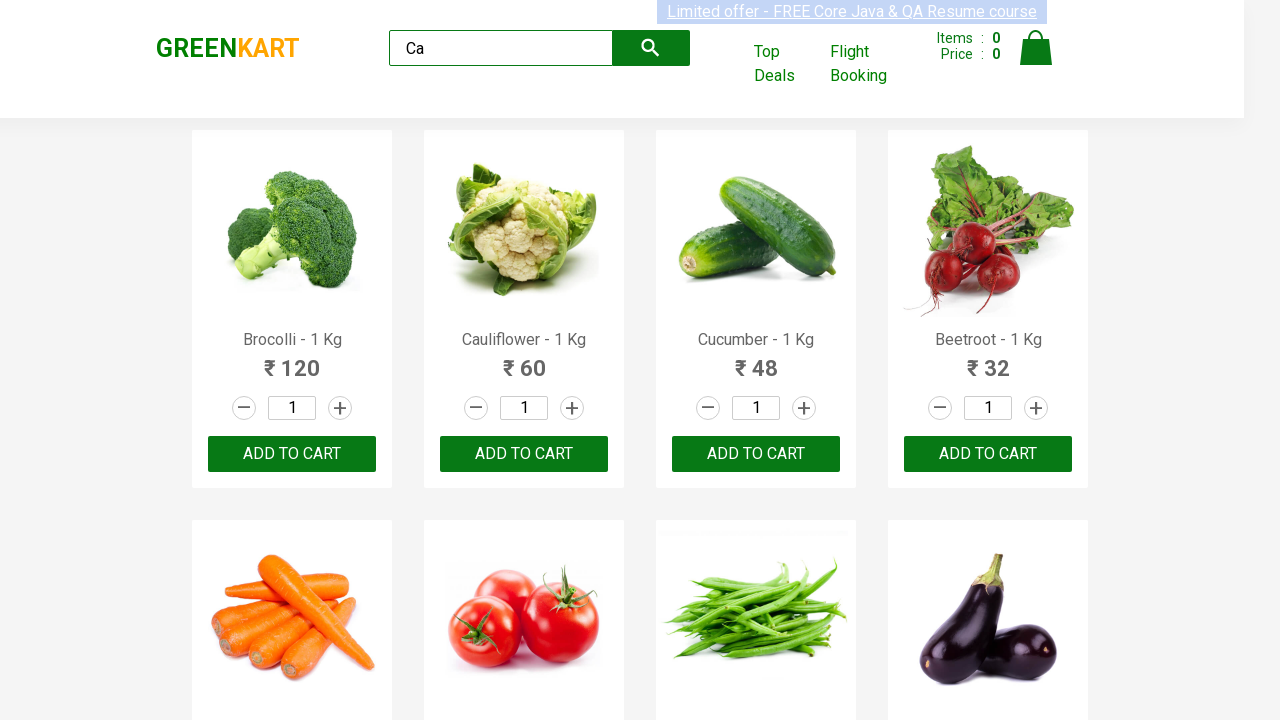

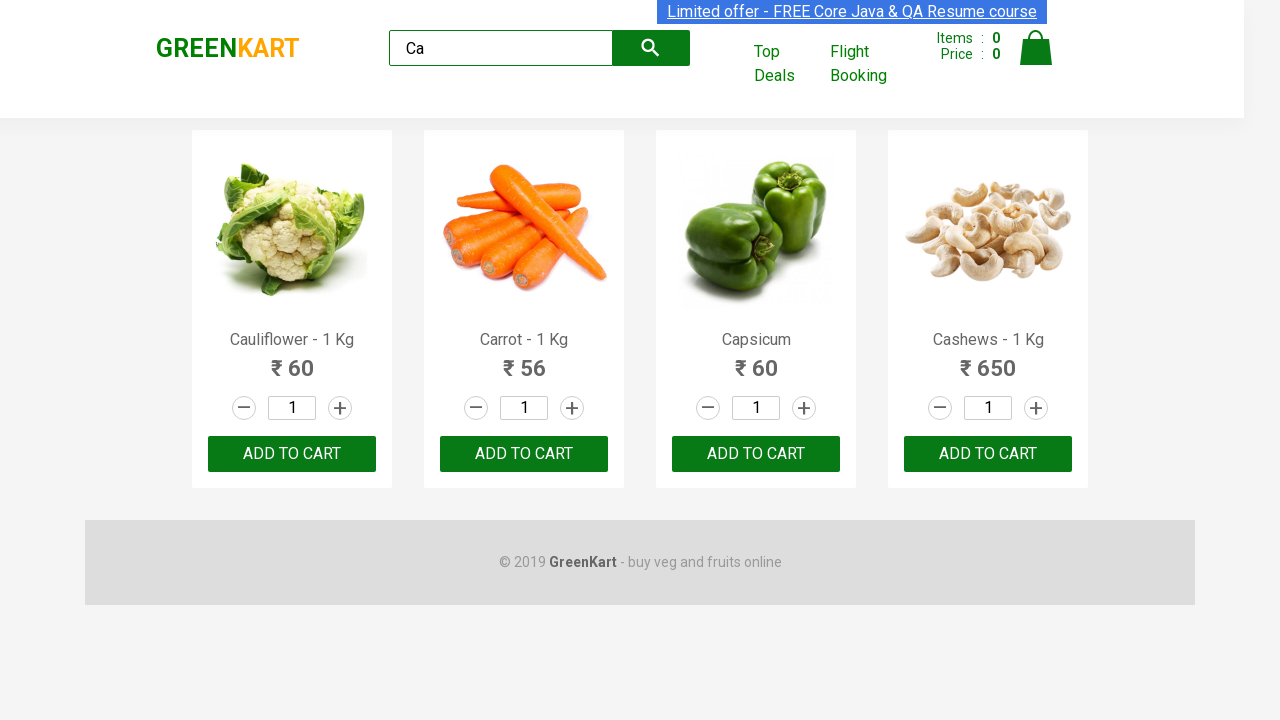